Tests multiple select dropdown functionality by opening a dropdown and selecting multiple month items (April, June1) from the list.

Starting URL: https://multiple-select.wenzhixin.net.cn/templates/template.html?v=189&url=basic.html

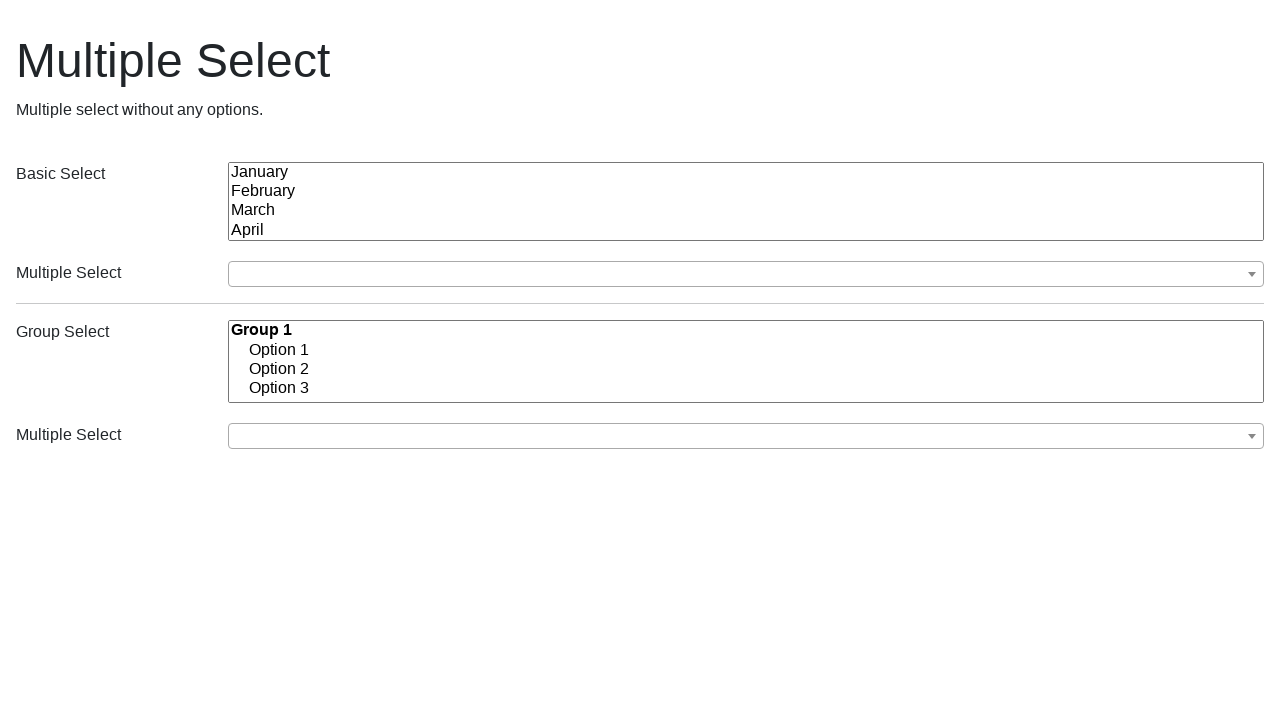

Waited for dropdown button to be ready
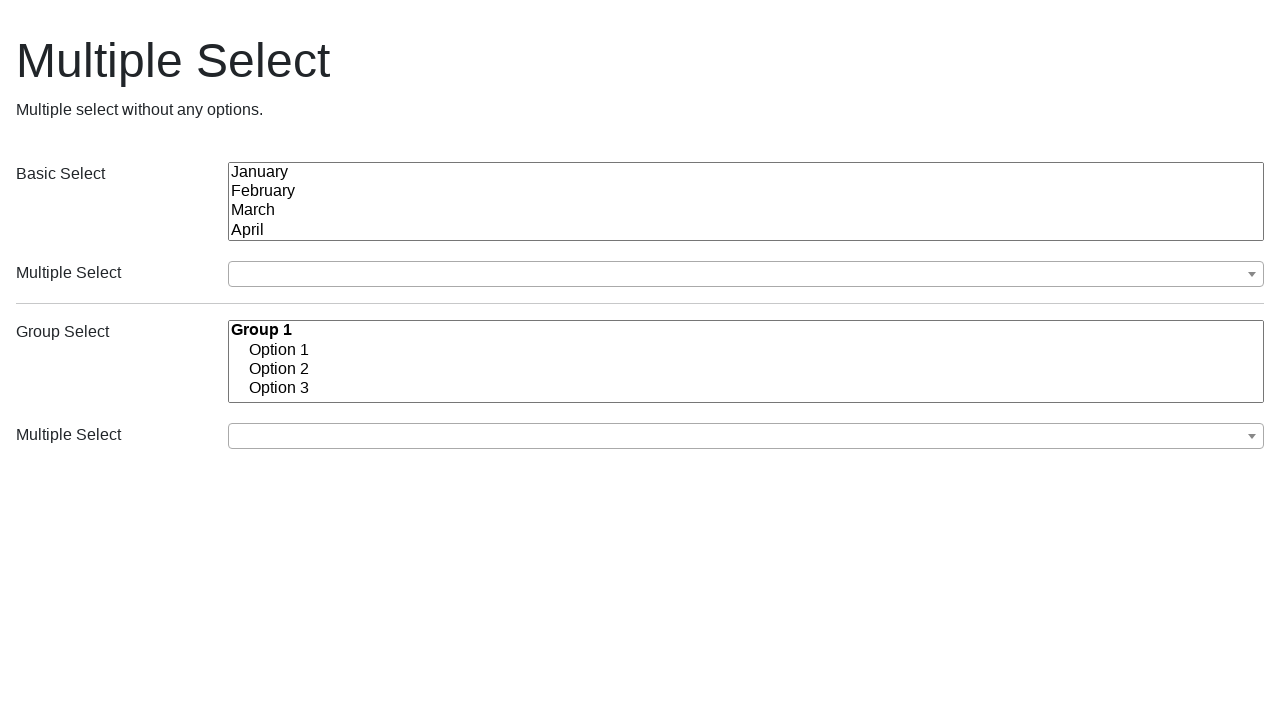

Clicked dropdown button to open multiple select list at (746, 274) on (//button[@class='ms-choice'])[1]
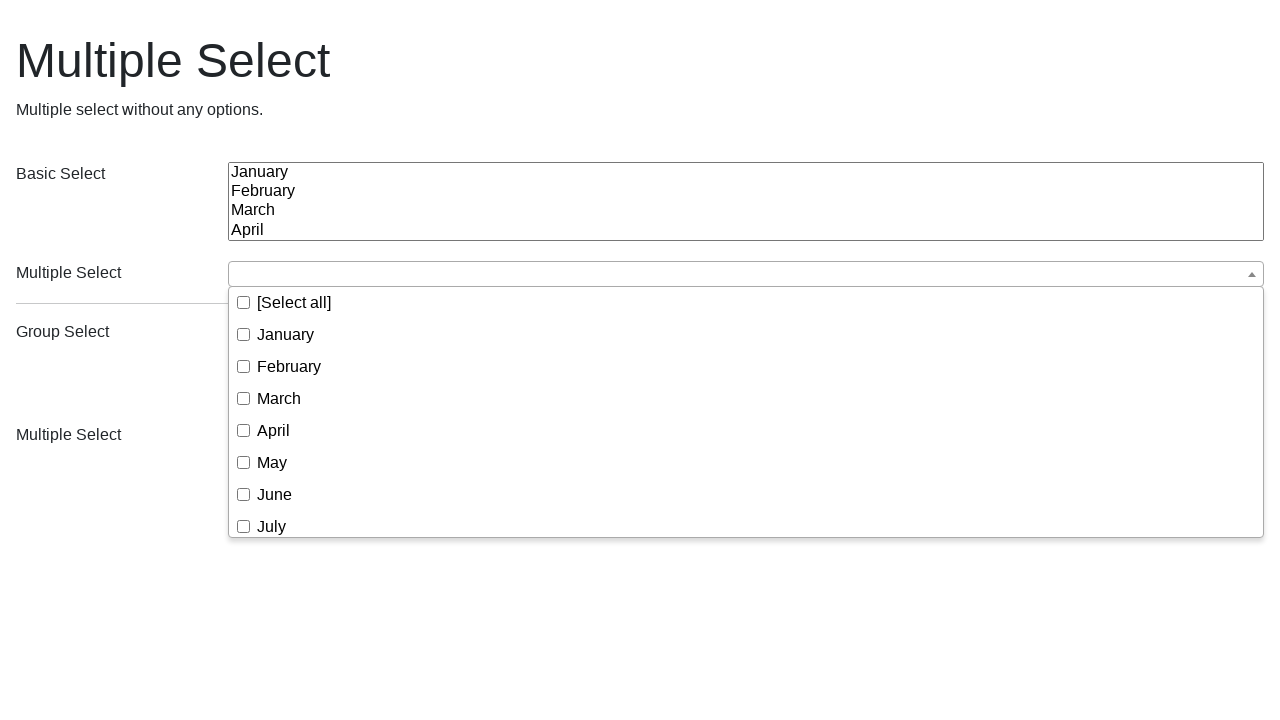

Dropdown menu items loaded and visible
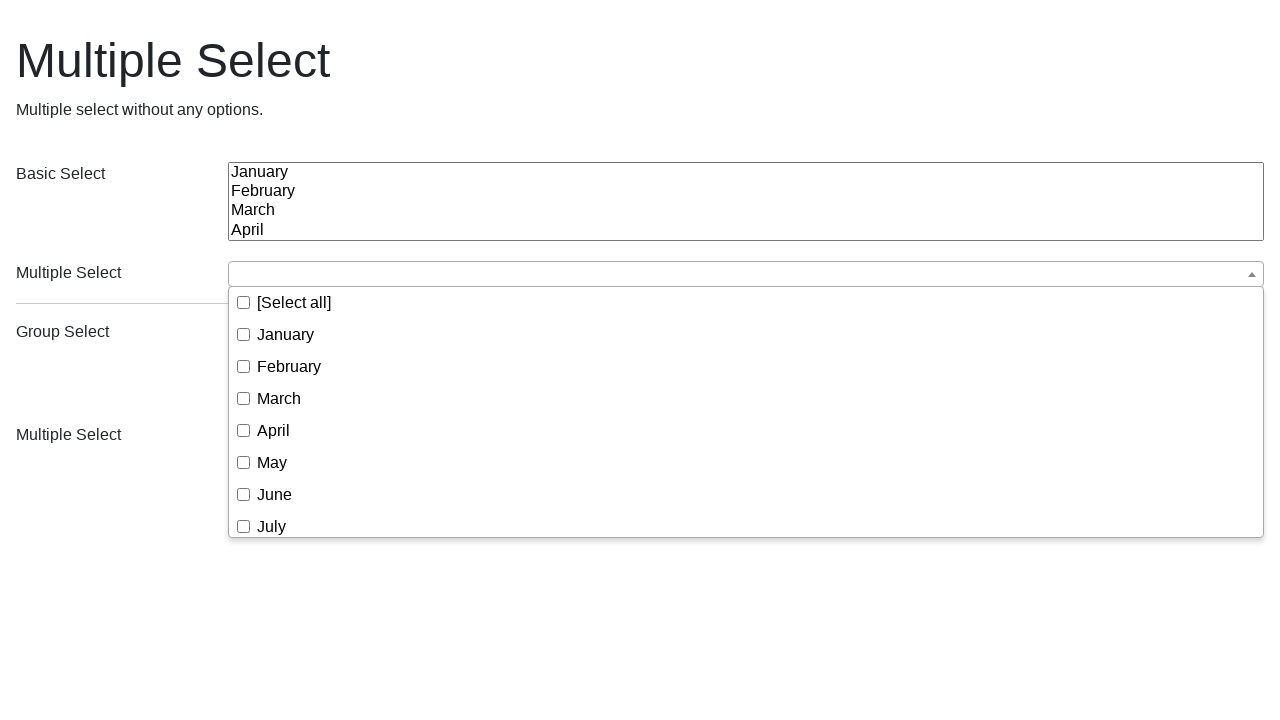

Selected 'April' from dropdown options at (274, 430) on (//button[@class='ms-choice'])[1]/following-sibling::div//span[text()='April']
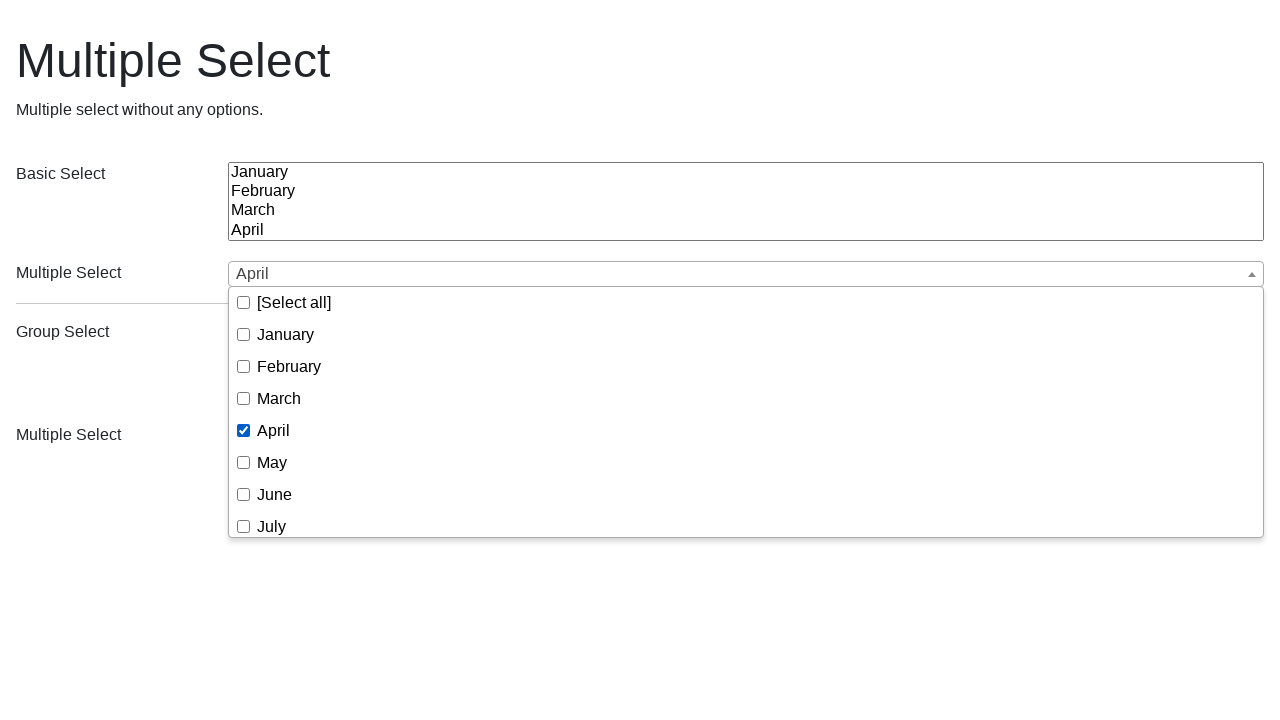

Waited 1 second for UI to update after selecting April
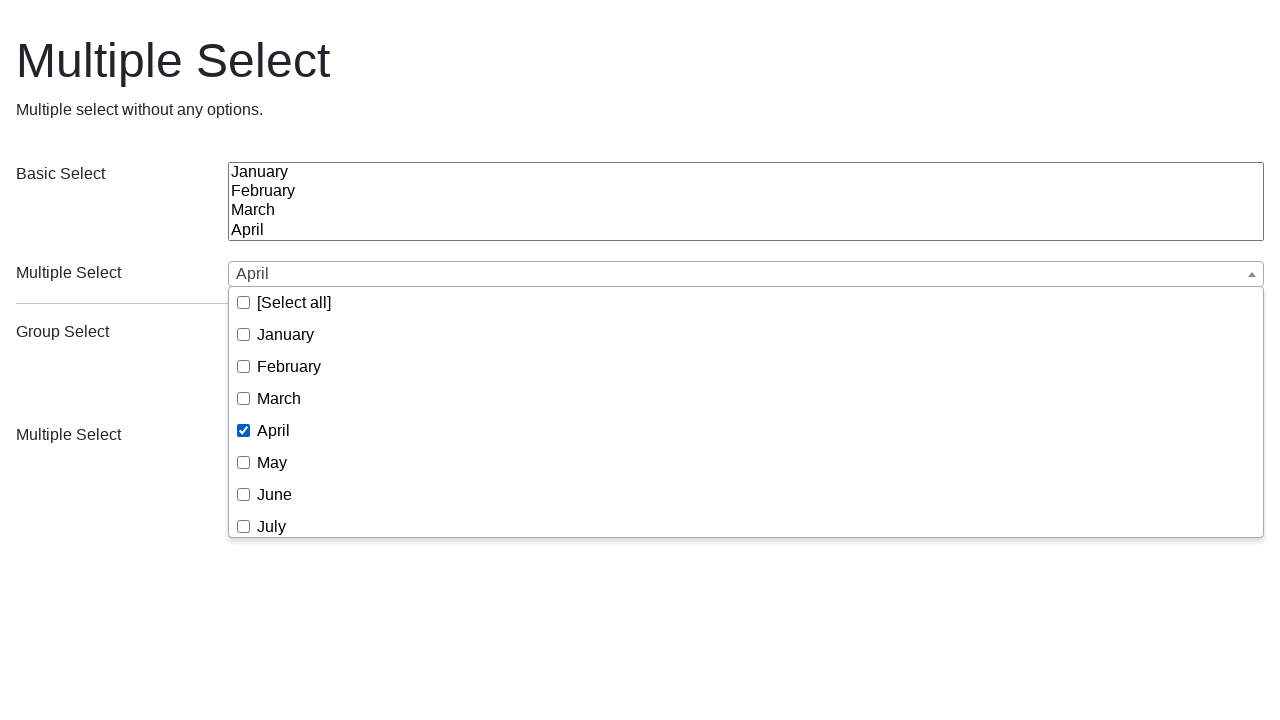

Selected 'June' from dropdown options at (274, 494) on (//button[@class='ms-choice'])[1]/following-sibling::div//span[text()='June']
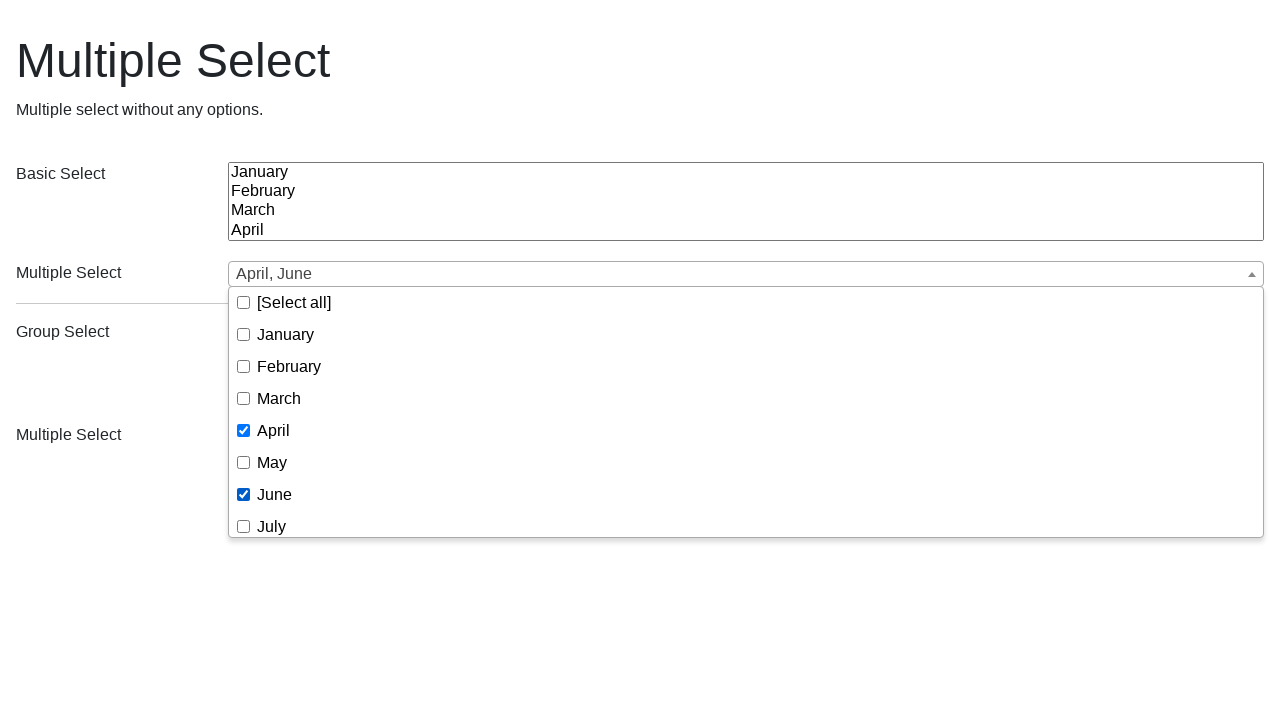

Waited 1 second for UI to update after selecting June
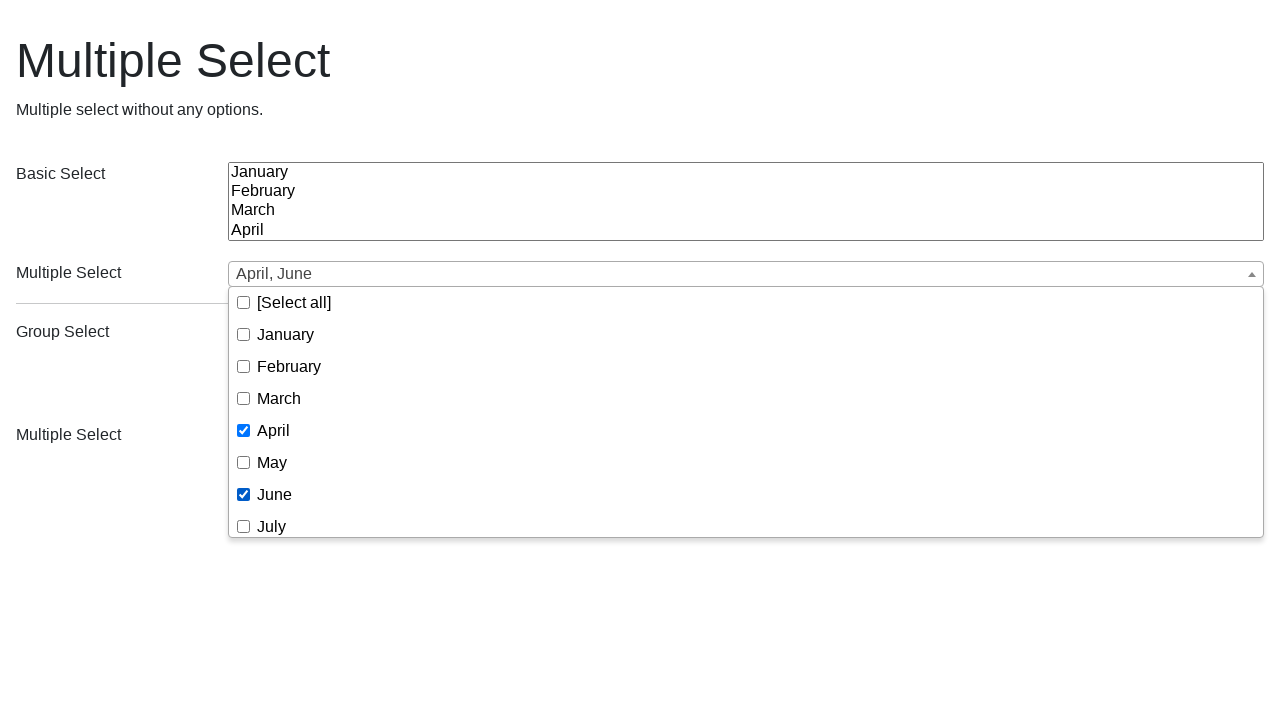

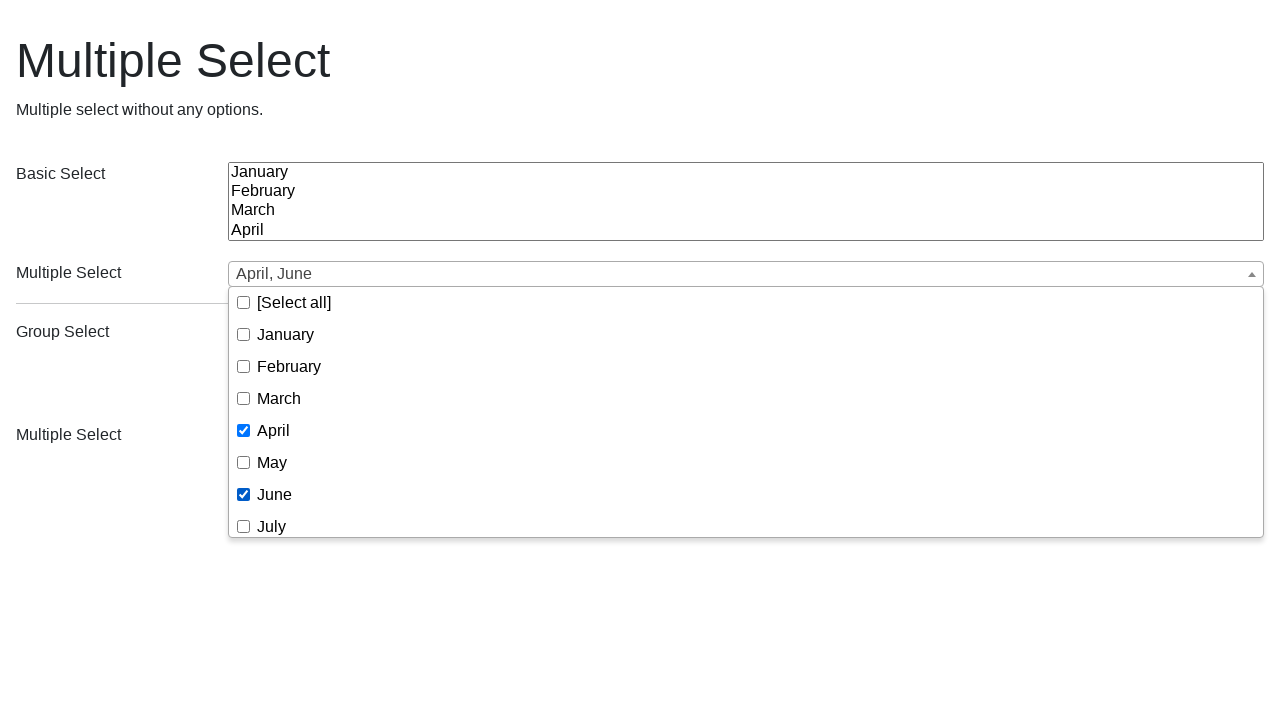